Tests iframe interaction on W3Schools tryit editor by switching to iframe, clicking a button inside it, then switching back to parent frame and clicking home link

Starting URL: https://www.w3schools.com/js/tryit.asp?filename=tryjs_myfirst

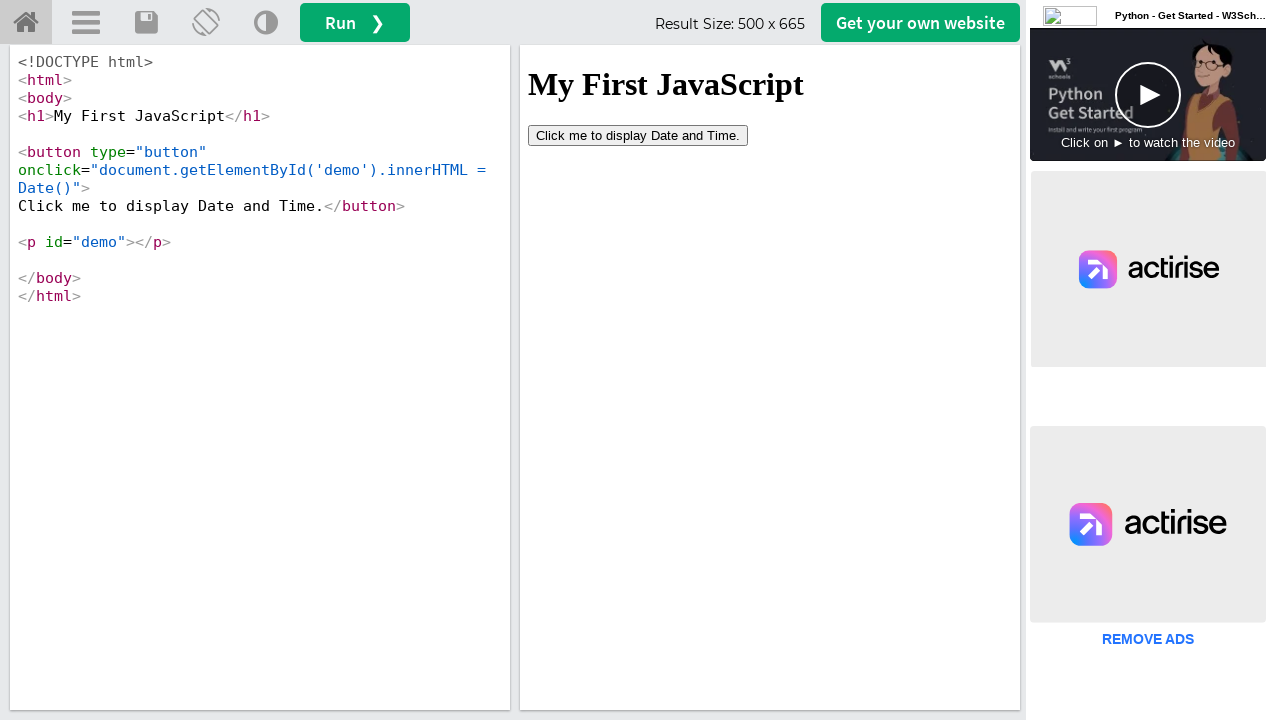

Located iframe#iframeResult containing the tryit editor result
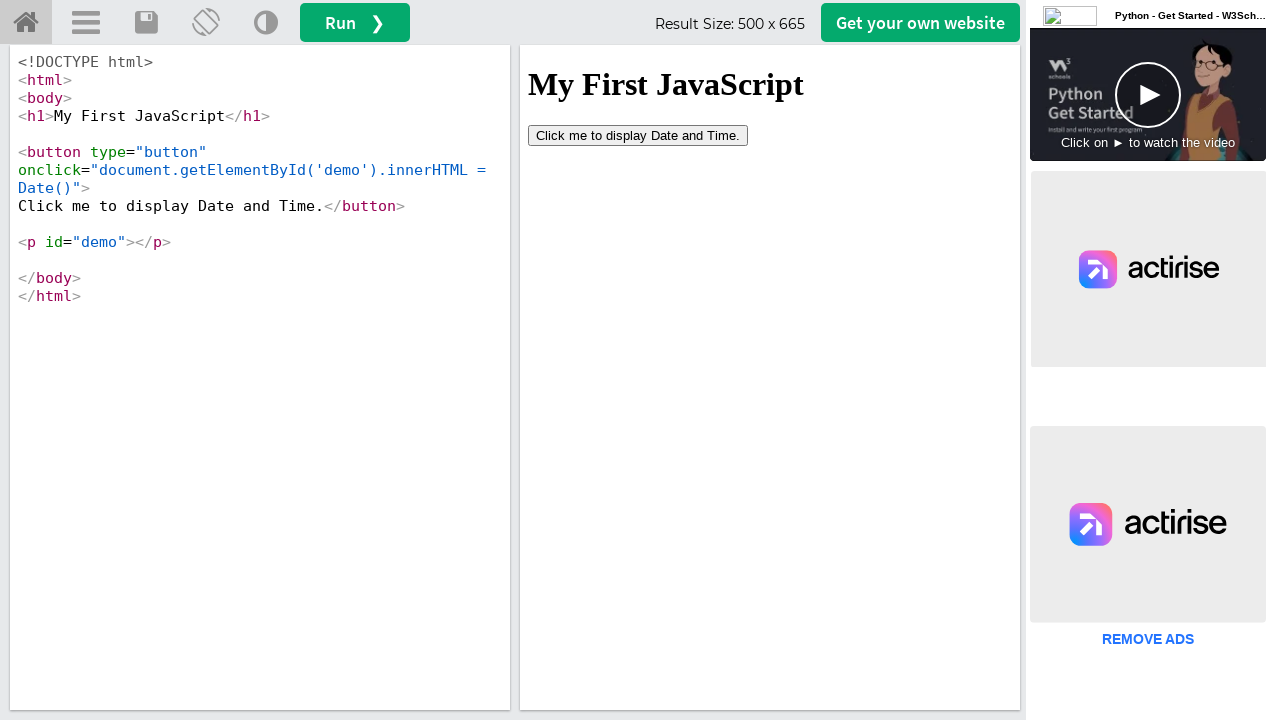

Clicked button inside iframe at (638, 135) on iframe#iframeResult >> internal:control=enter-frame >> xpath=/html/body/button
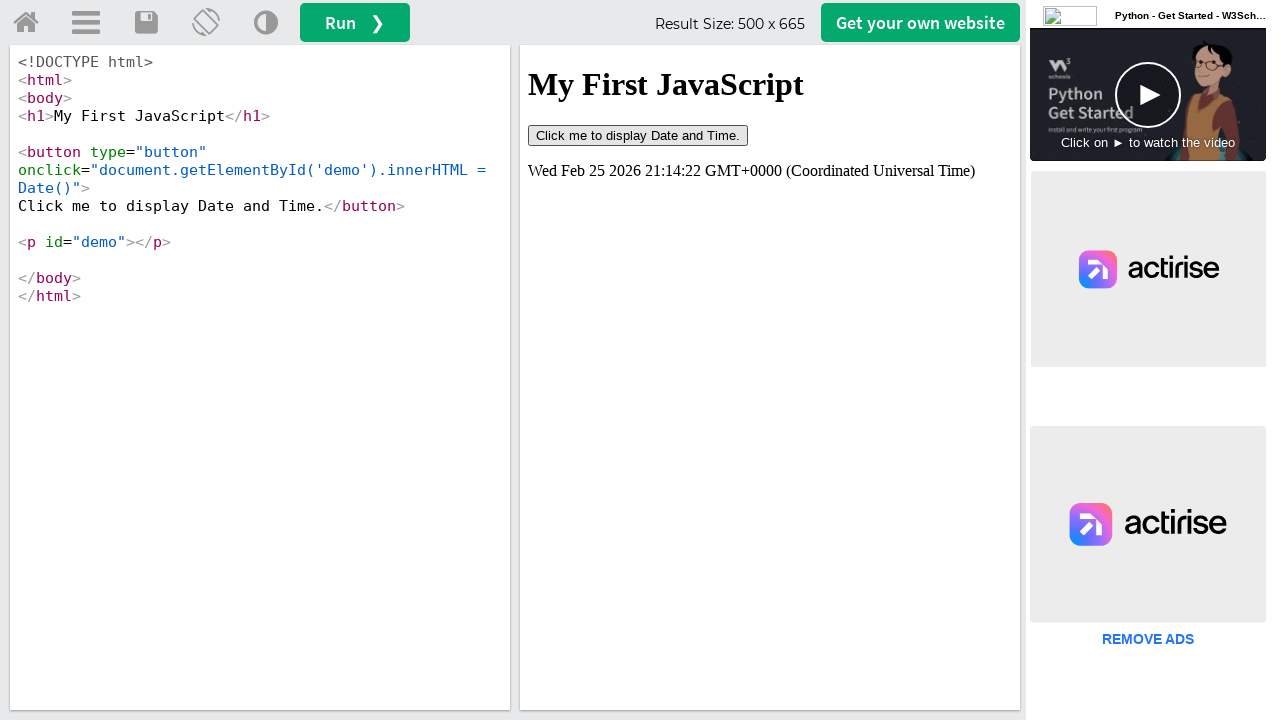

Clicked home link in parent frame to return to W3Schools home at (26, 23) on a#tryhome
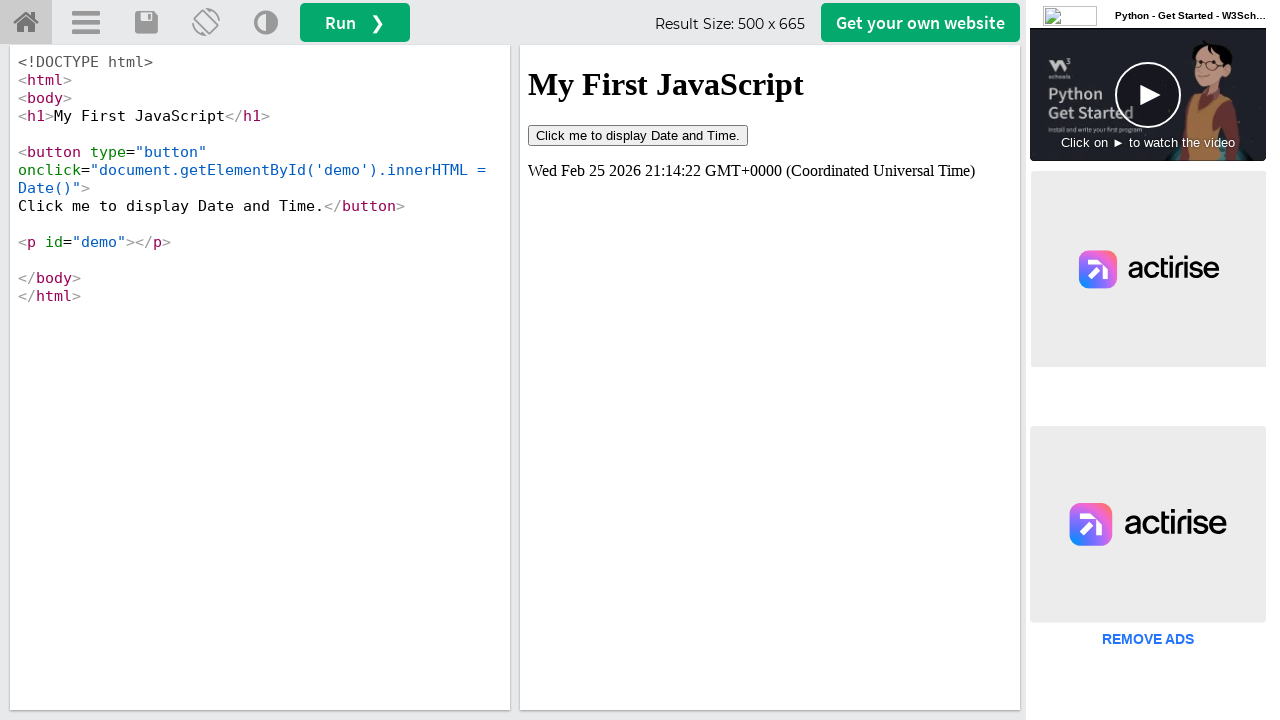

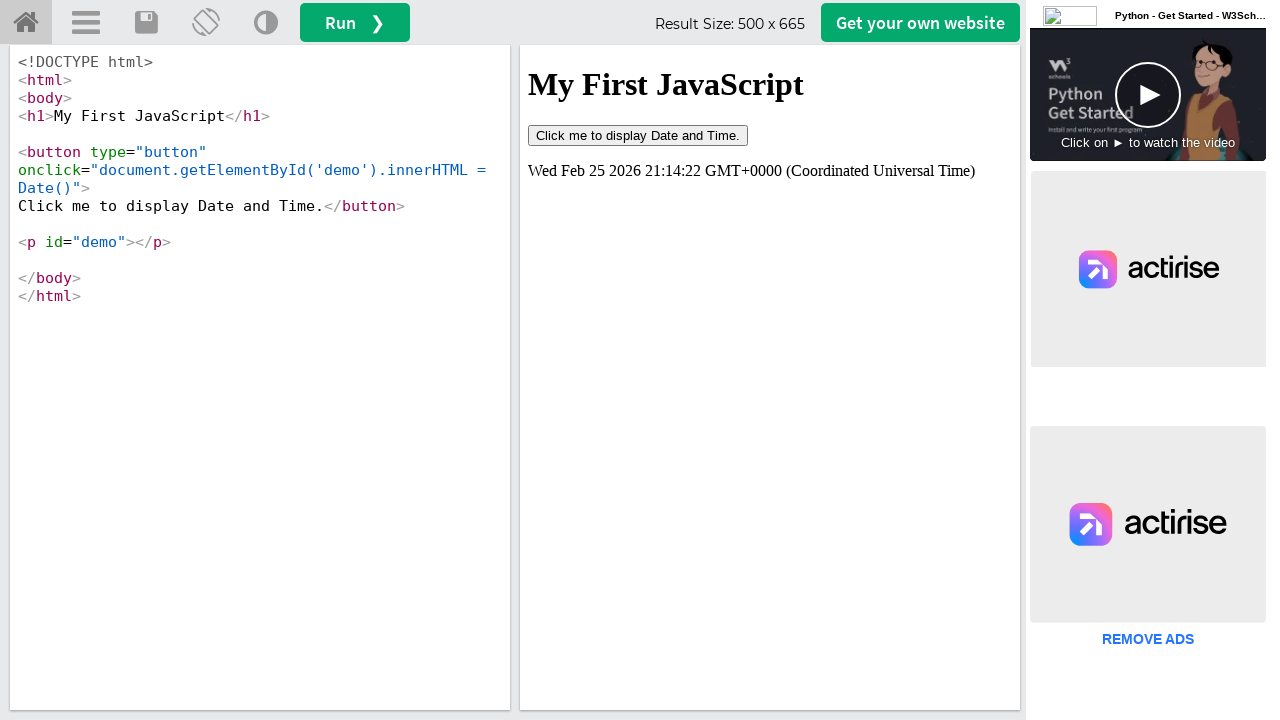